Tests a signup/contact form by filling in first name, last name, and email fields, then submitting the form

Starting URL: http://secure-retreat-92358.herokuapp.com

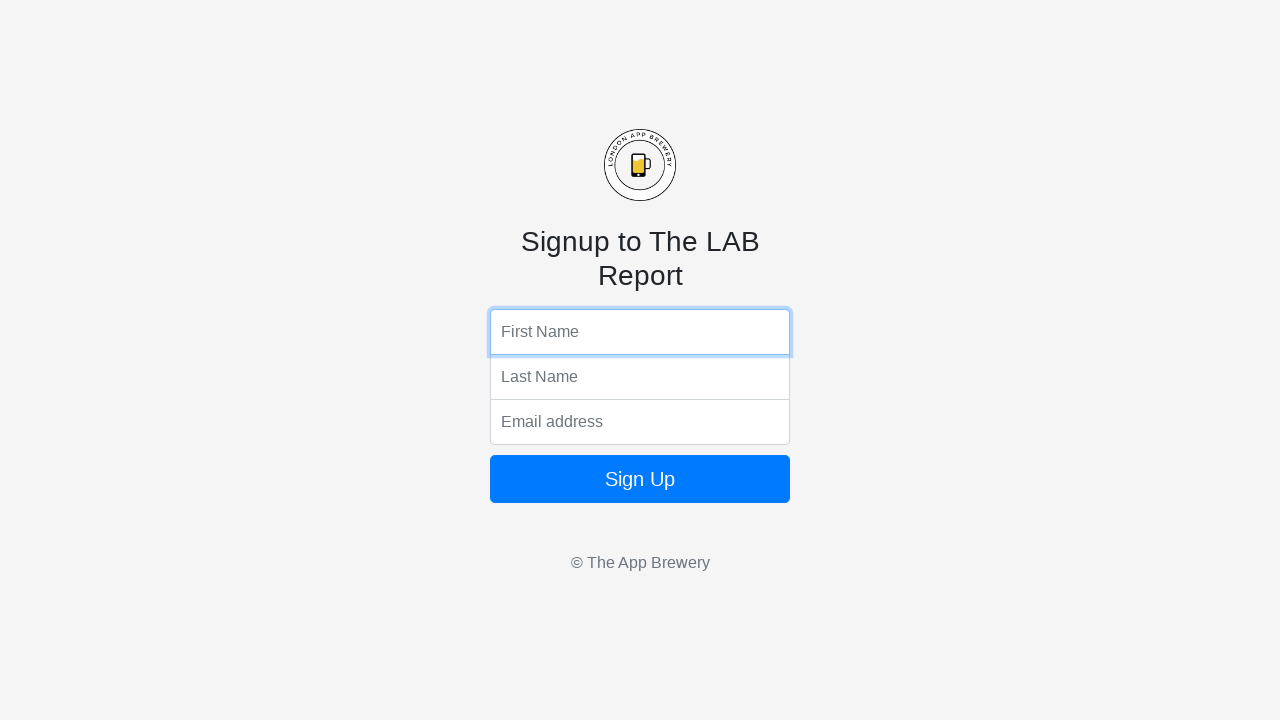

Navigated to signup/contact form page
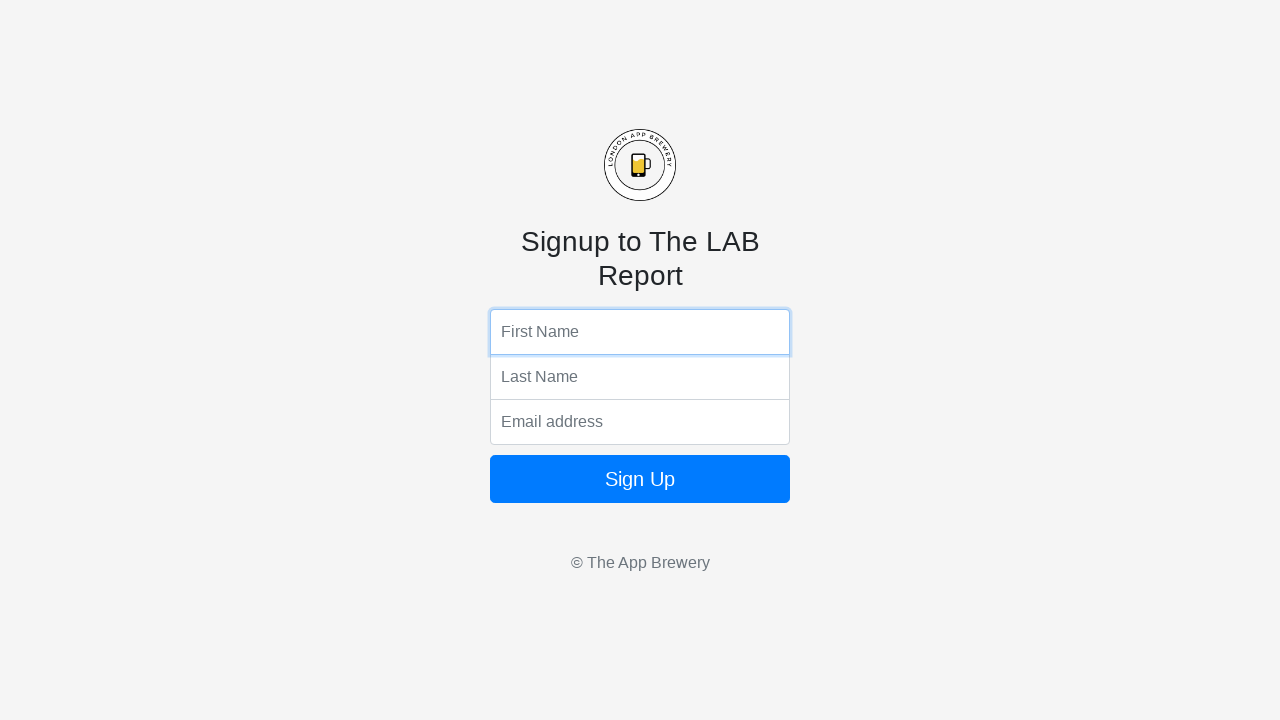

Filled first name field with 'Marcus' on form input:nth-of-type(1)
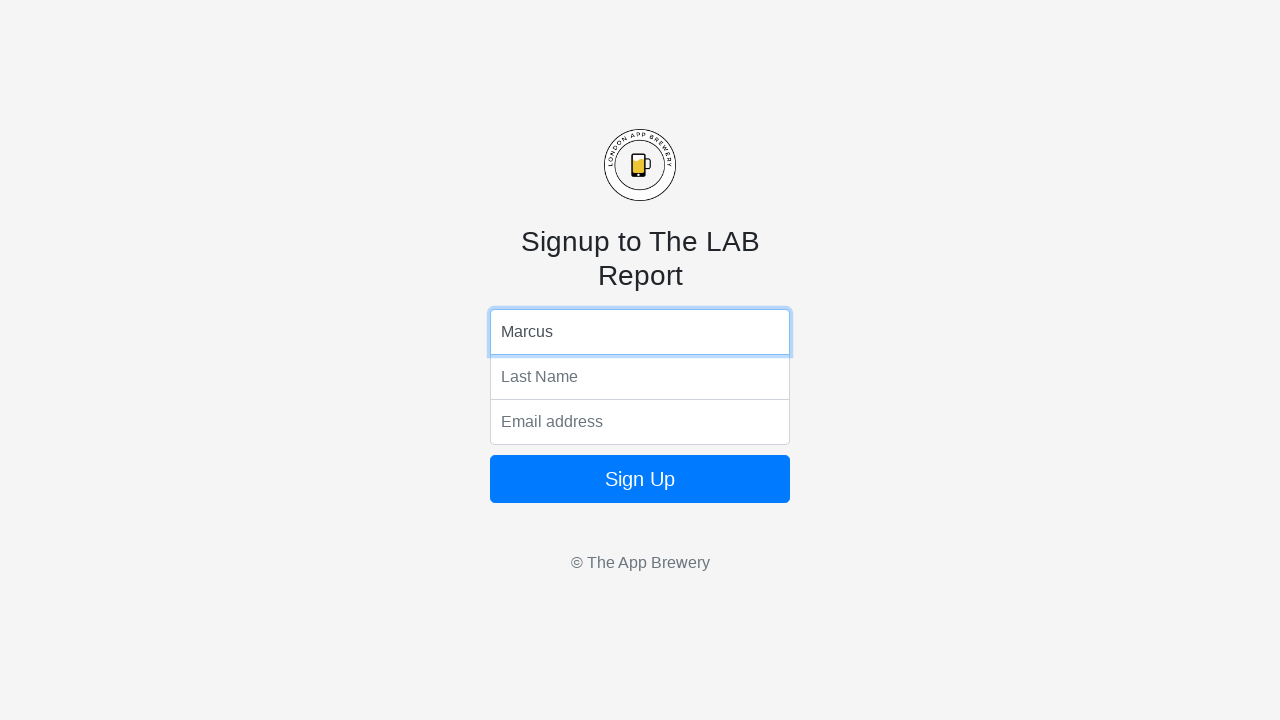

Filled last name field with 'Thompson' on form input:nth-of-type(2)
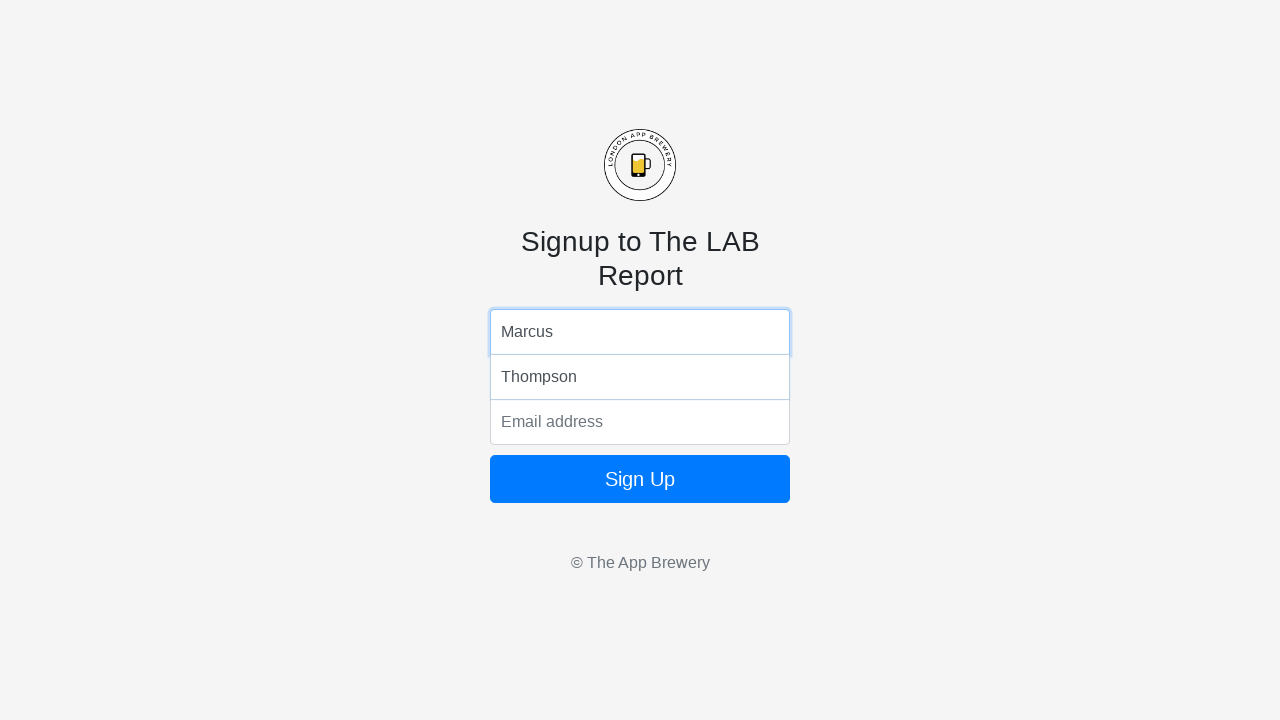

Filled email field with 'marcus.thompson@example.com' on form input:nth-of-type(3)
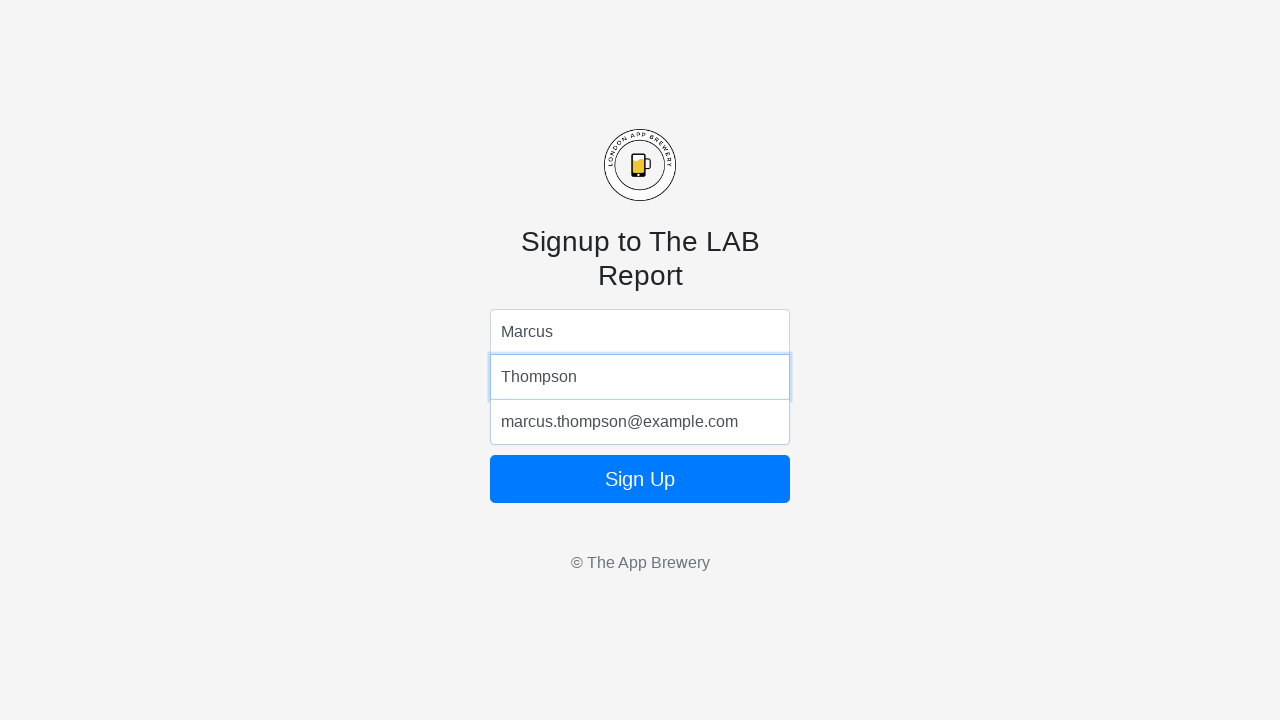

Clicked form submit button at (640, 479) on form button
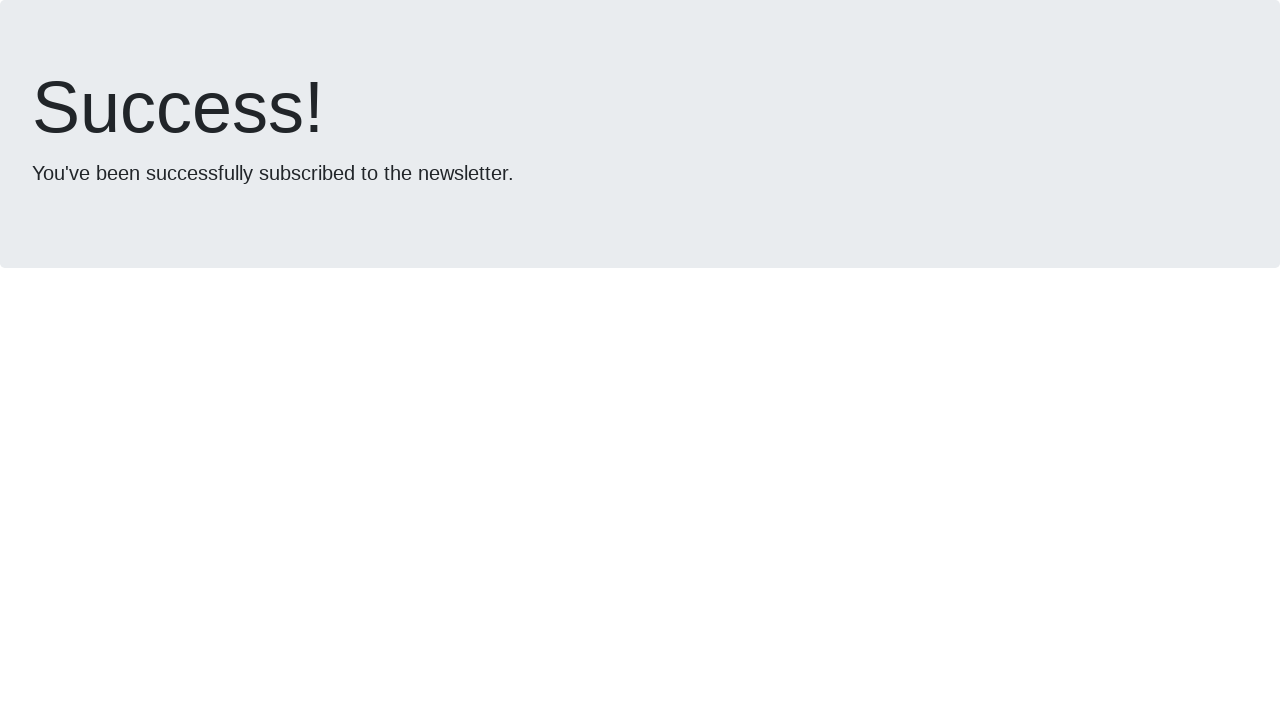

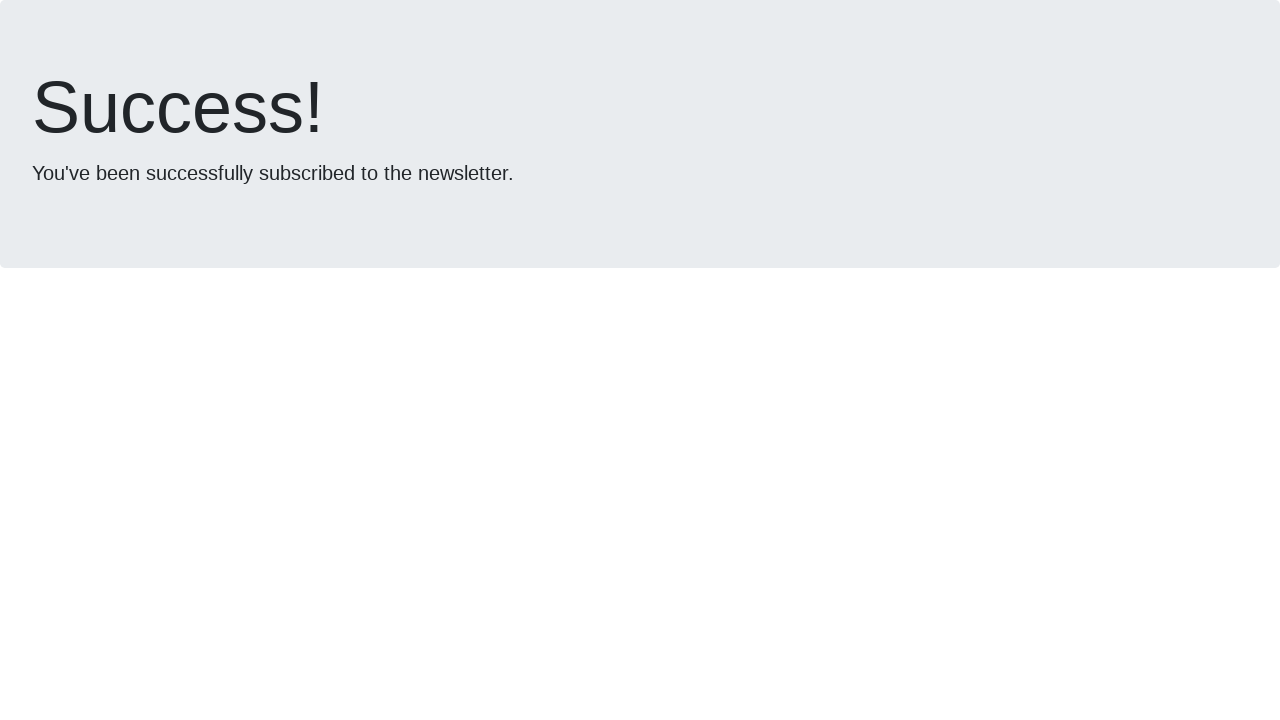